Tests the Use Cases navigation menu by hovering to reveal the dropdown

Starting URL: https://youlend.com/

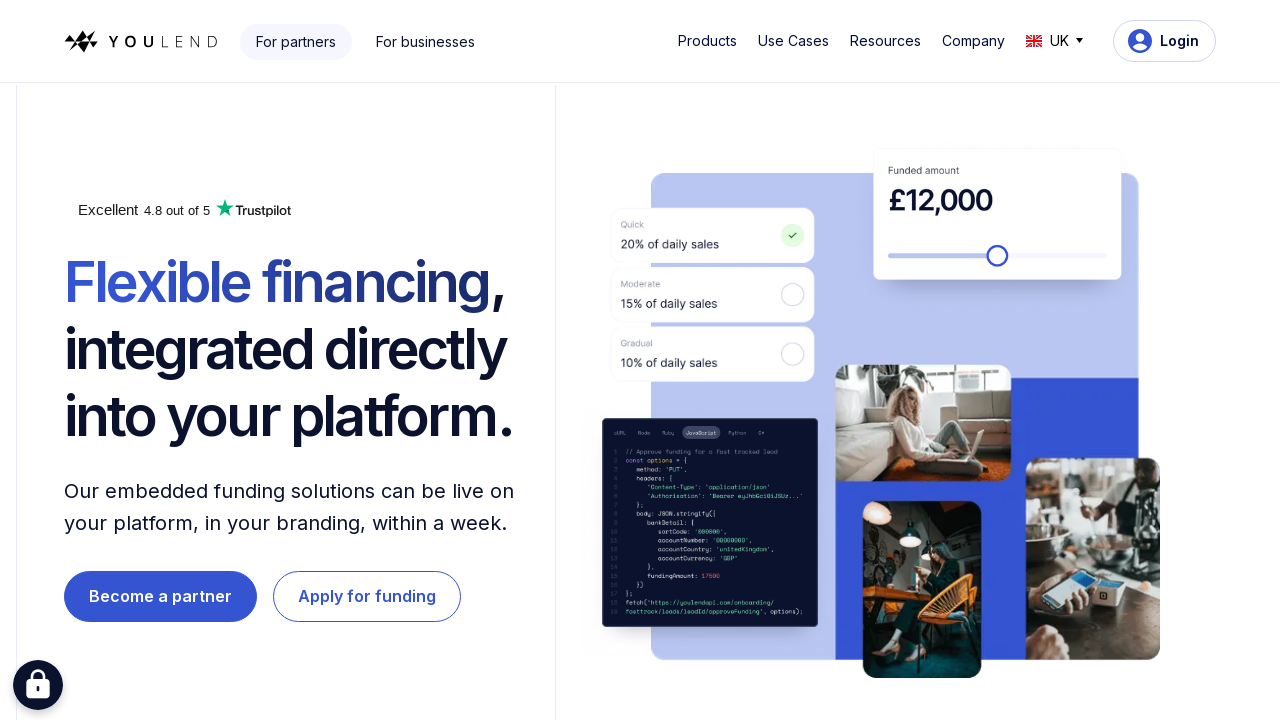

Use Cases button is visible
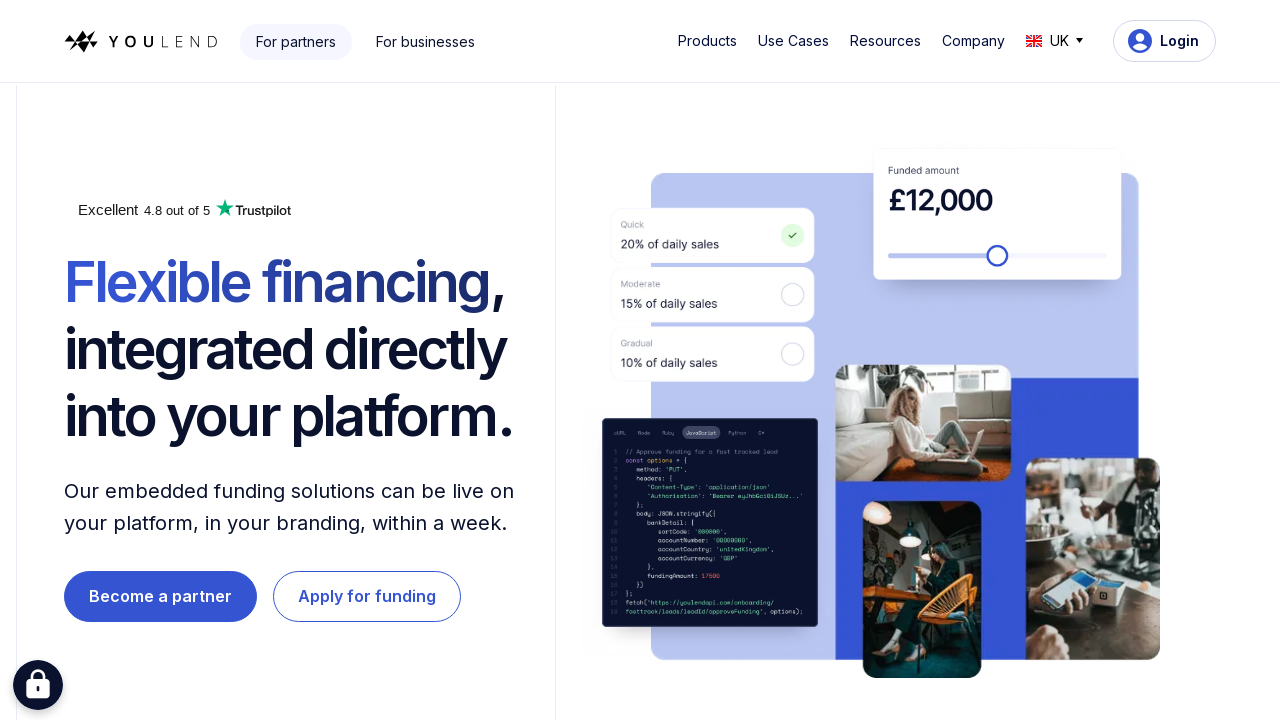

Hovered over Use Cases button to reveal dropdown menu at (793, 41) on #w-dropdown-toggle-1 > div
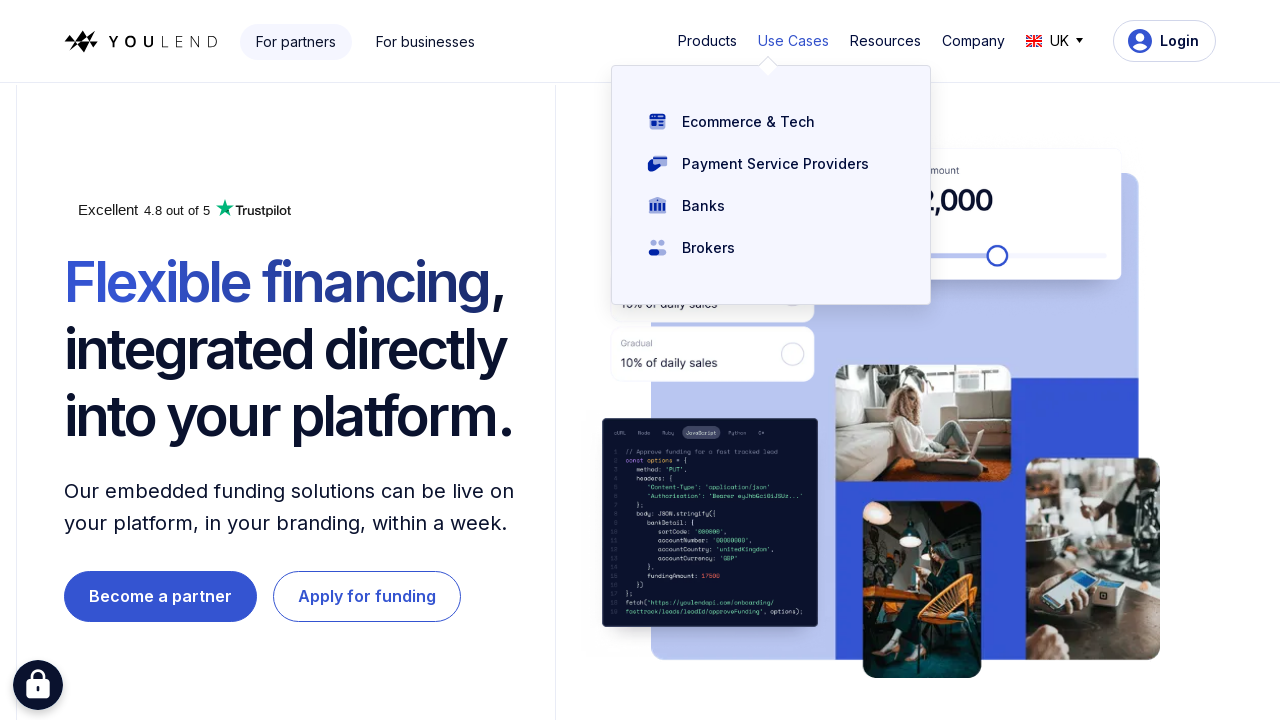

Use Cases dropdown menu is now visible
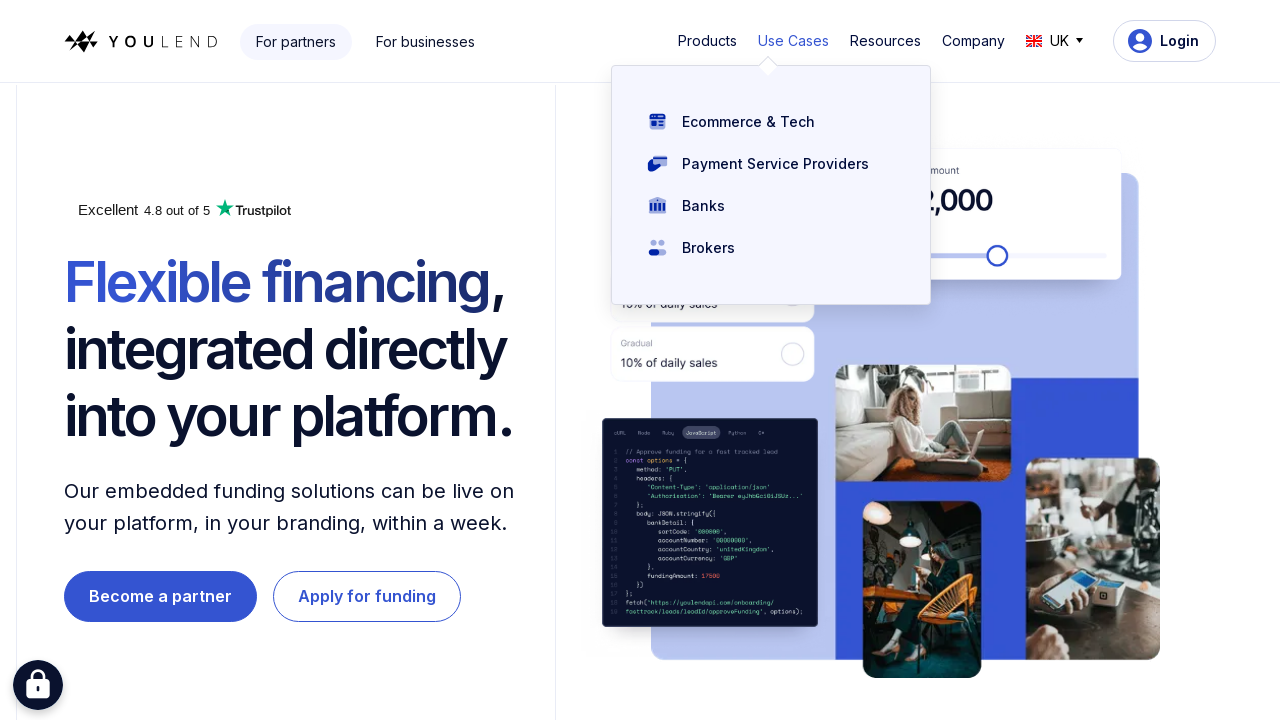

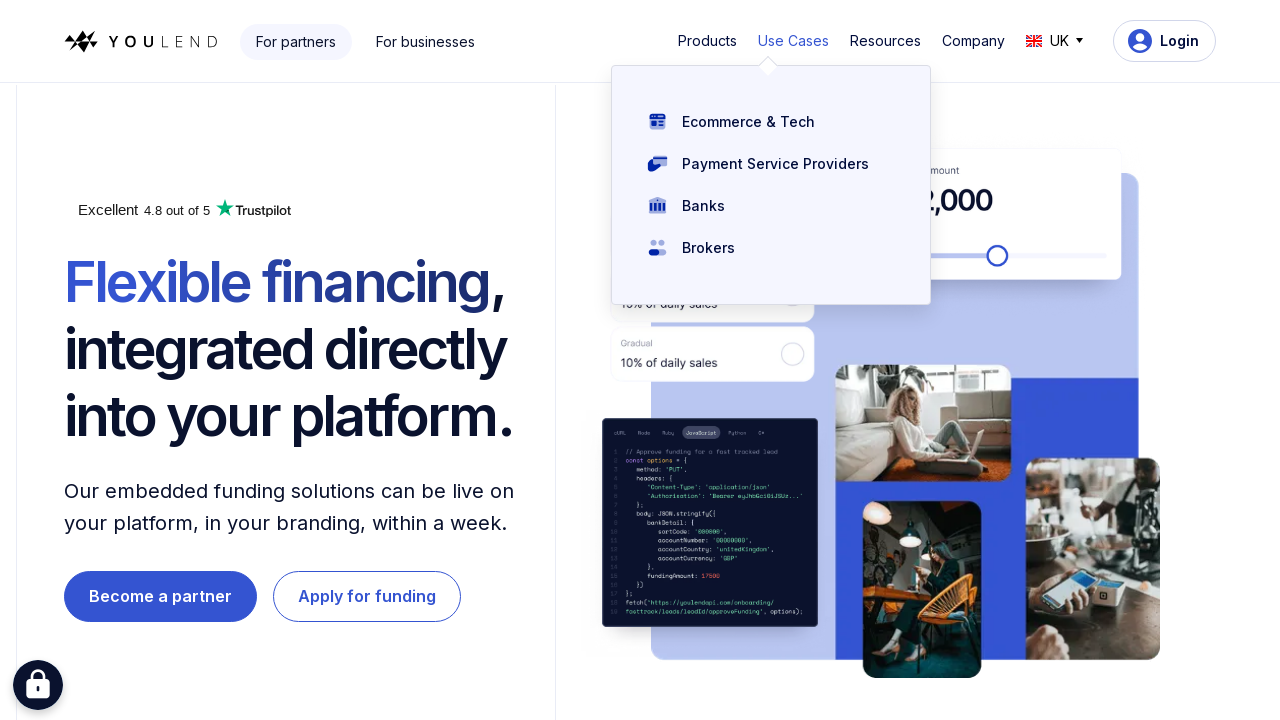